Navigates to Mars news page and waits for news content elements to load

Starting URL: https://data-class-mars.s3.amazonaws.com/Mars/index.html

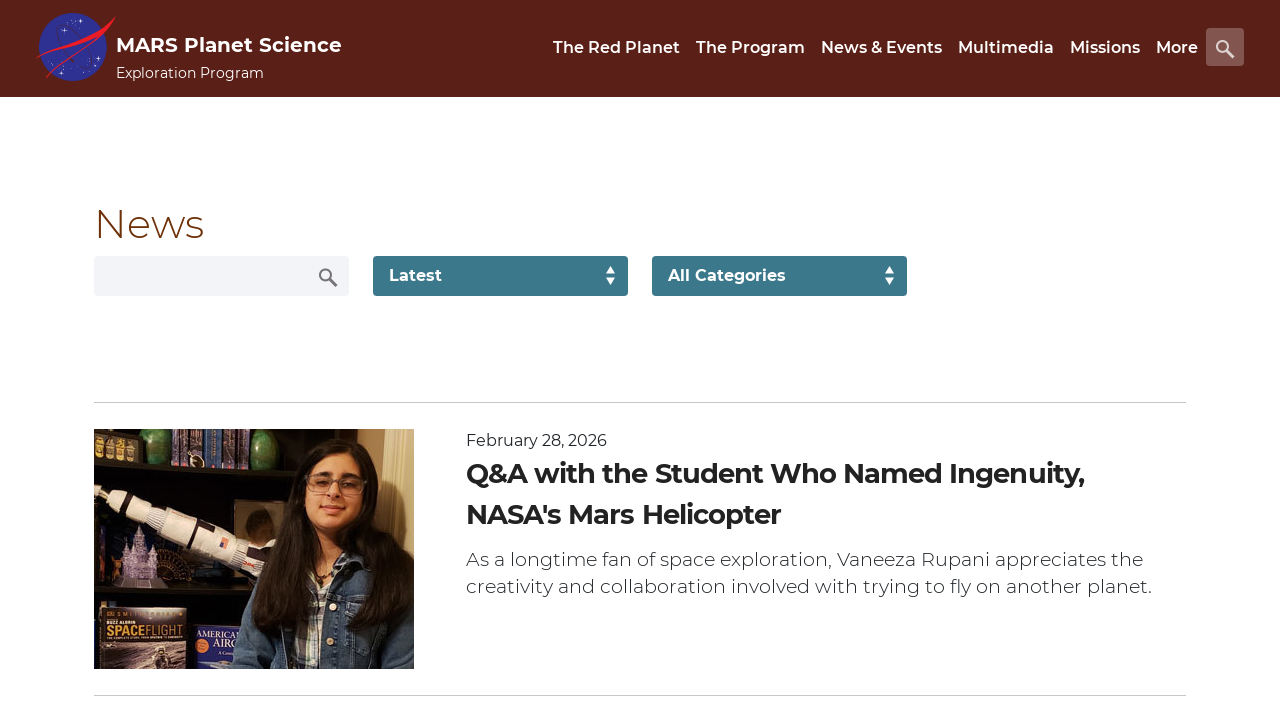

Navigated to Mars news page
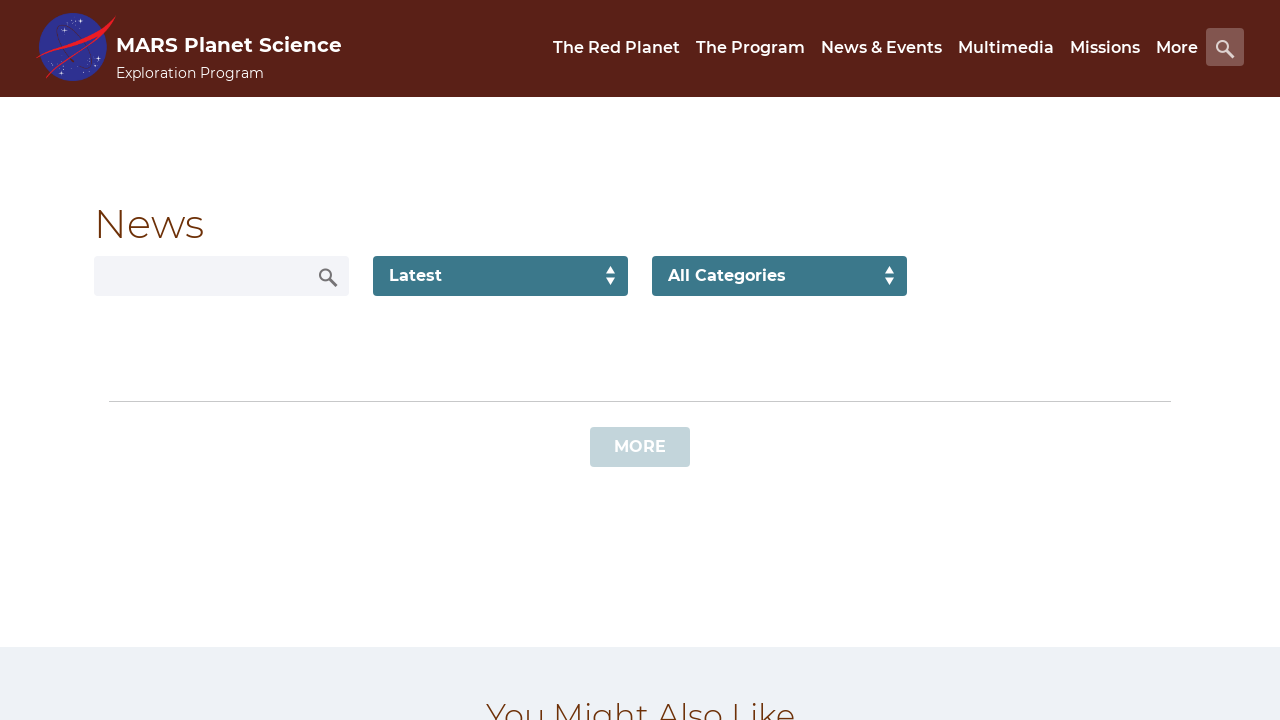

News content container loaded
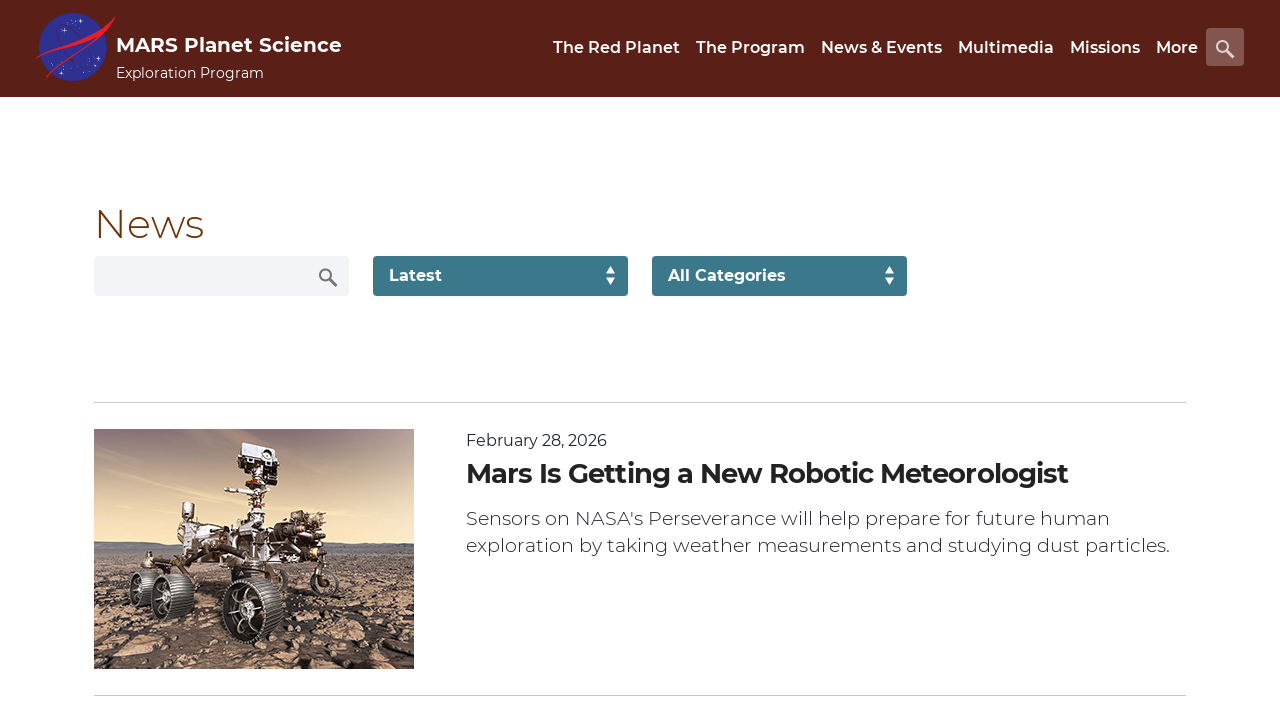

News content title element is present
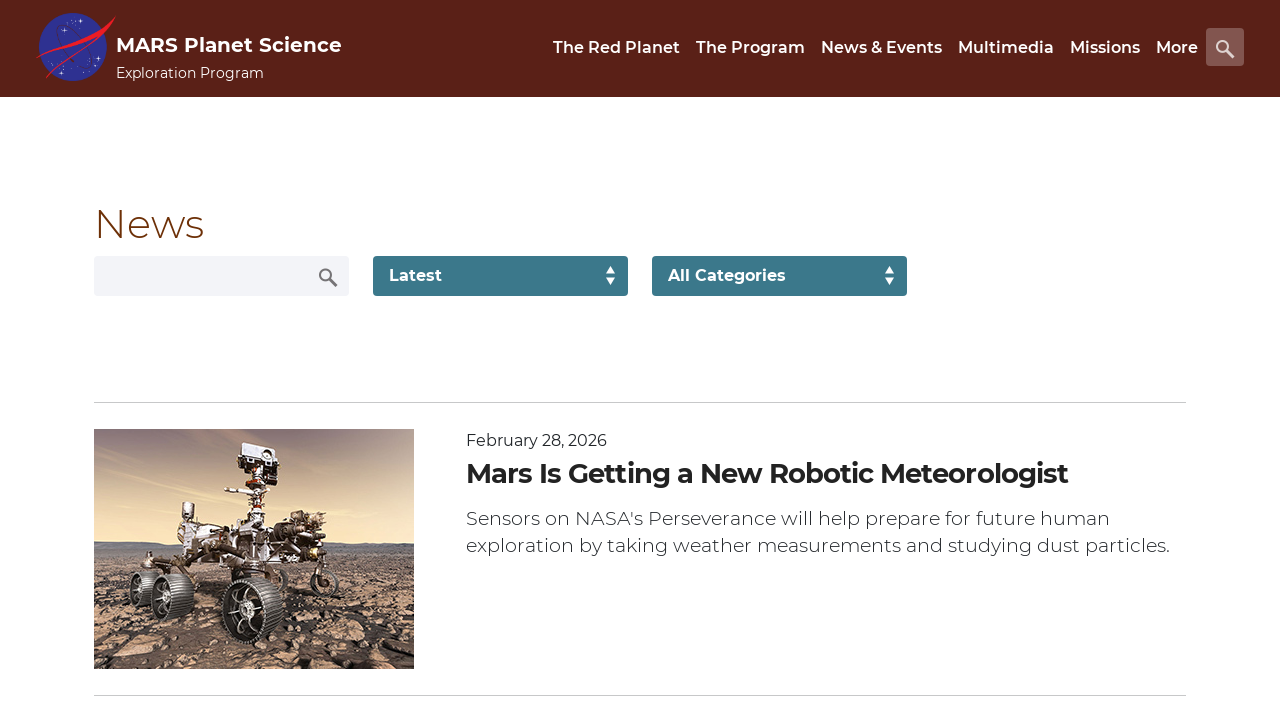

Article teaser body element is present
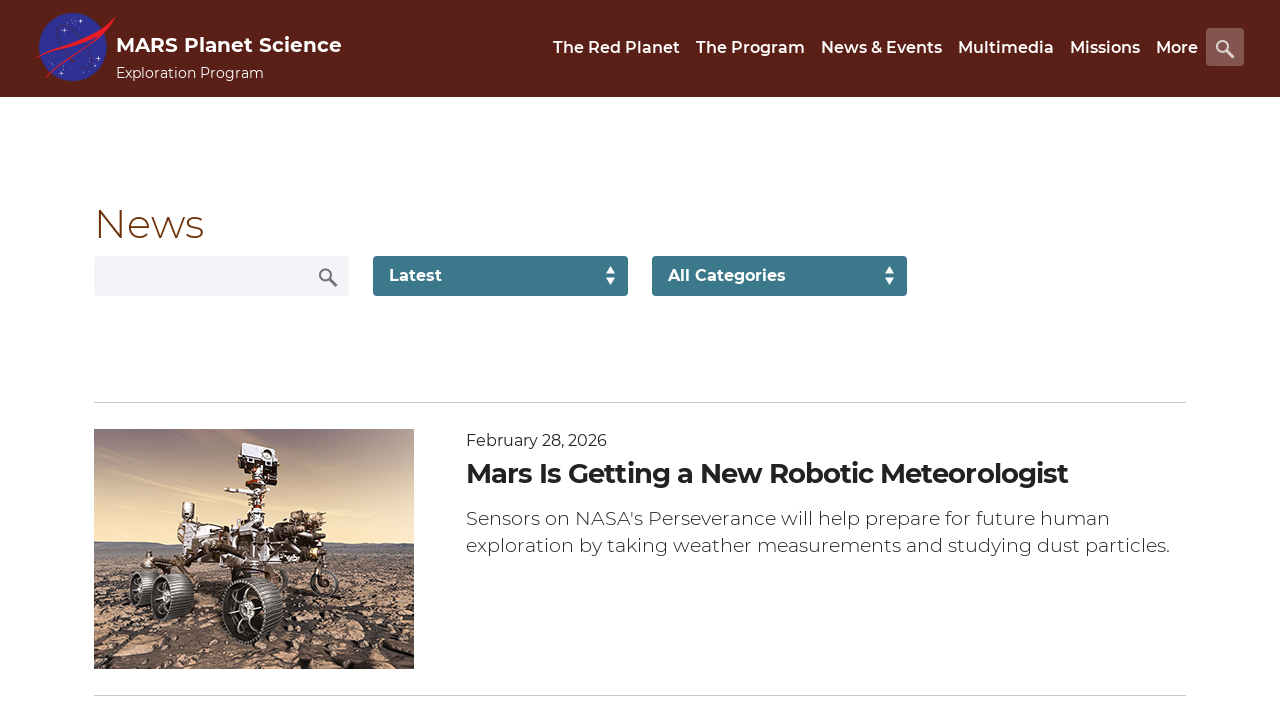

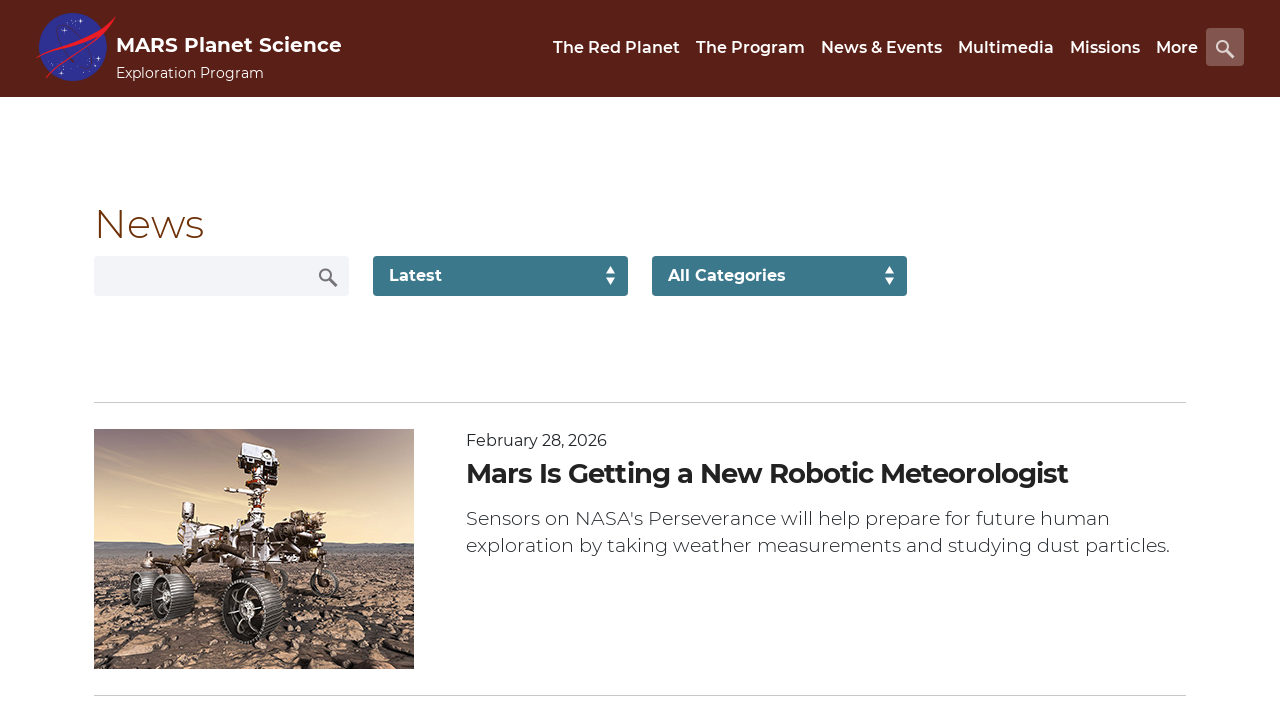